Tests dropdown select functionality - reads two numbers from the page, calculates their sum, and selects that value from a dropdown

Starting URL: http://suninjuly.github.io/selects2.html

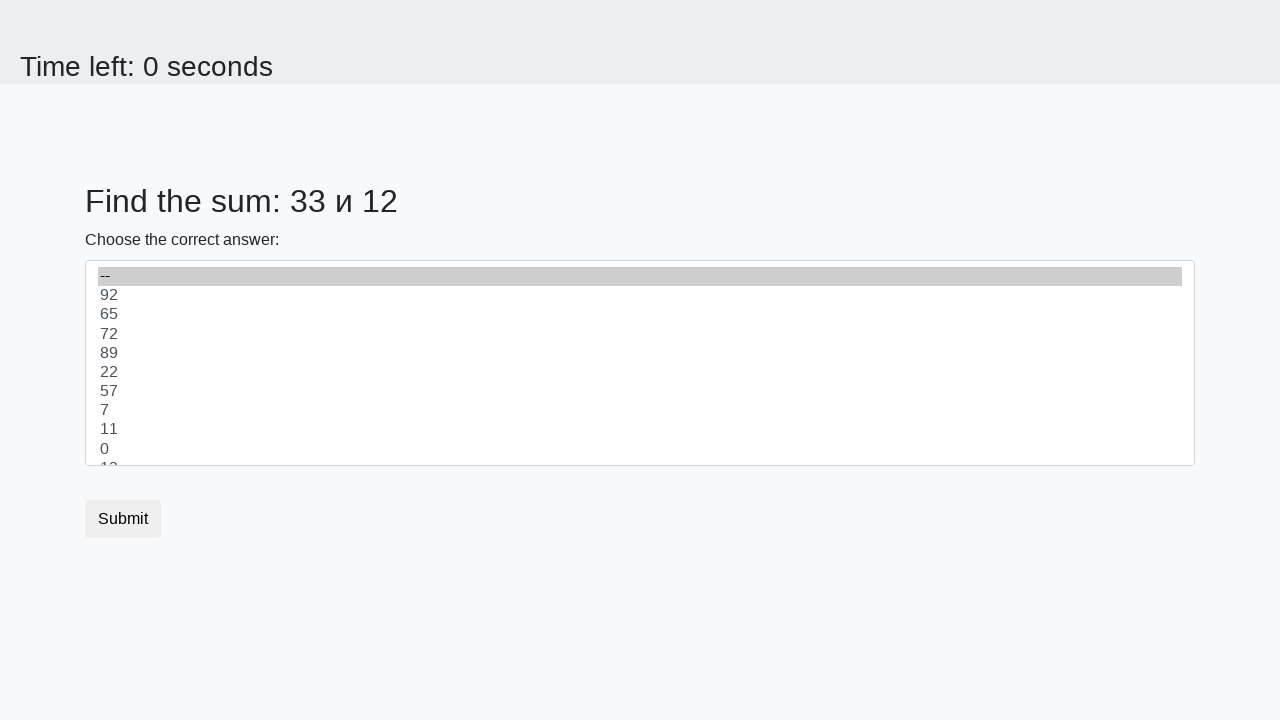

Retrieved first number from page
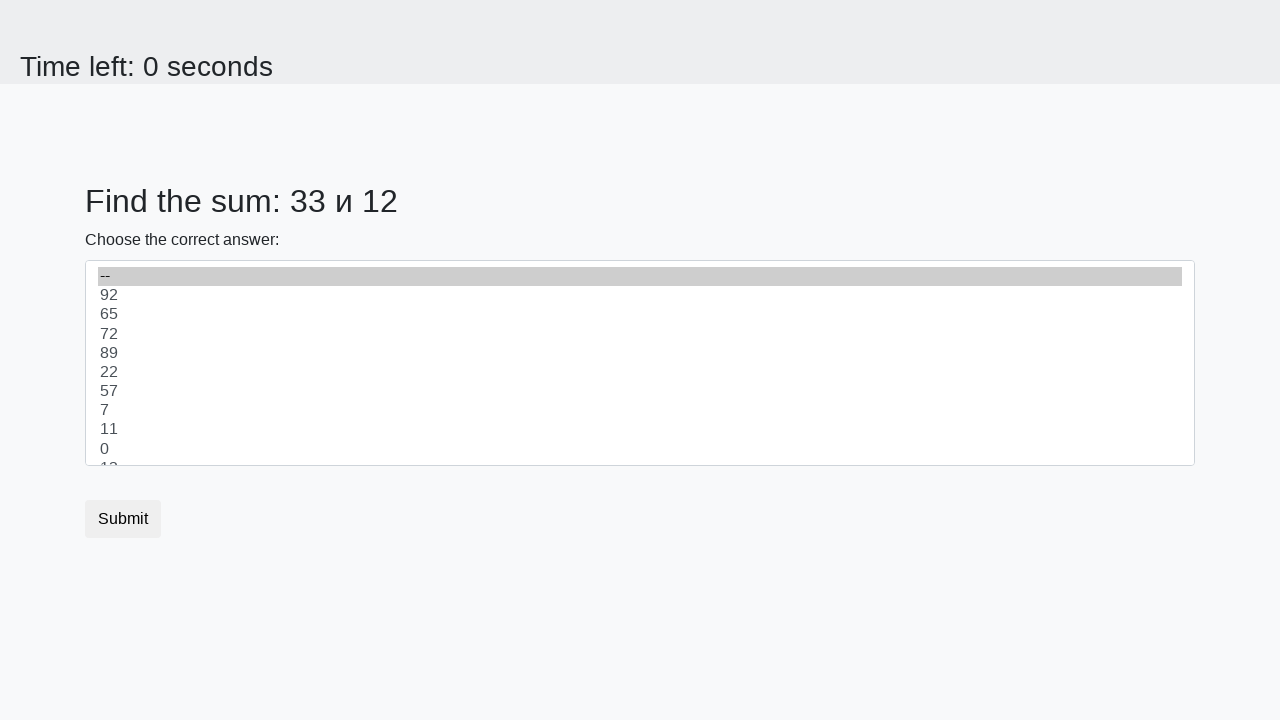

Retrieved second number from page
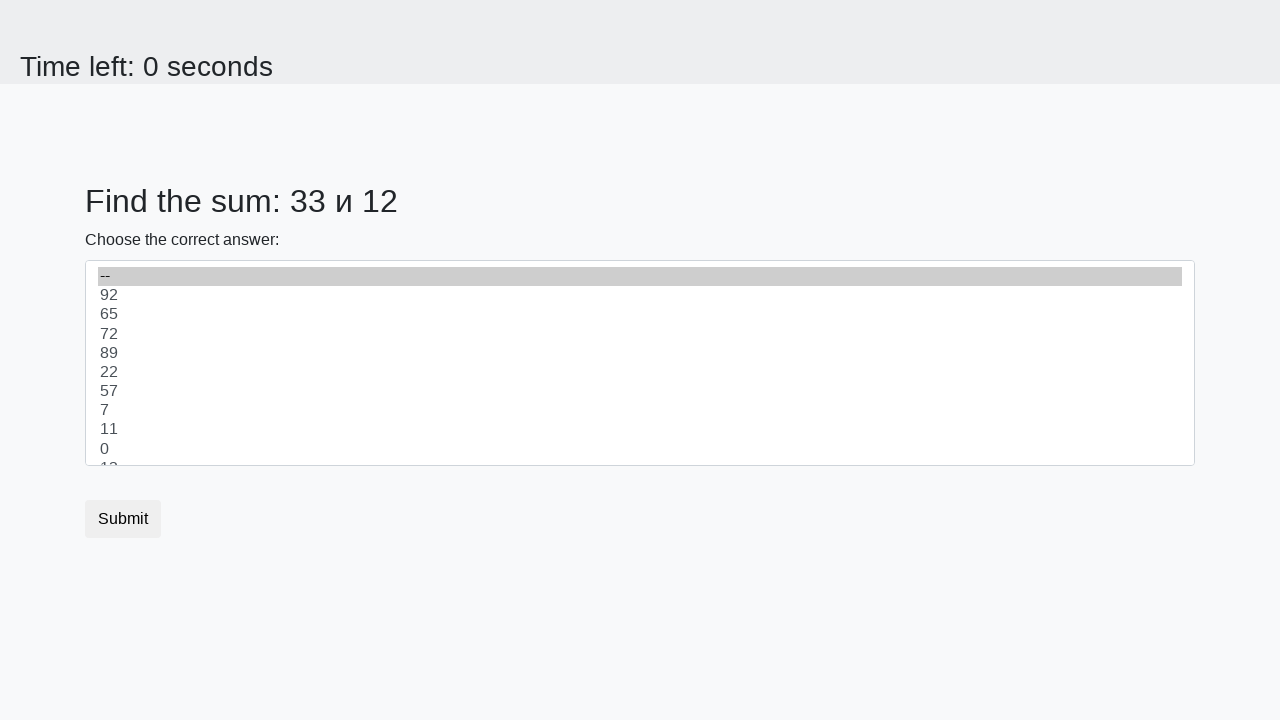

Calculated sum: 33 + 12 = 45
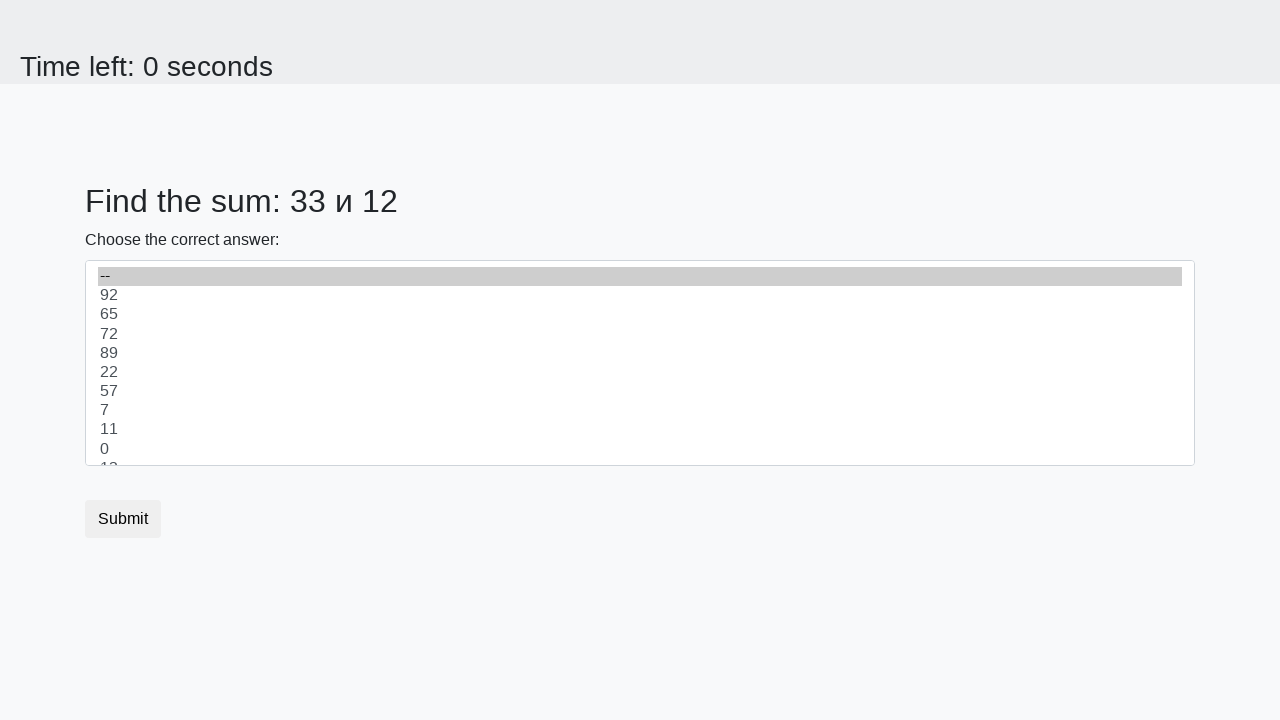

Selected dropdown option with value 45 on select
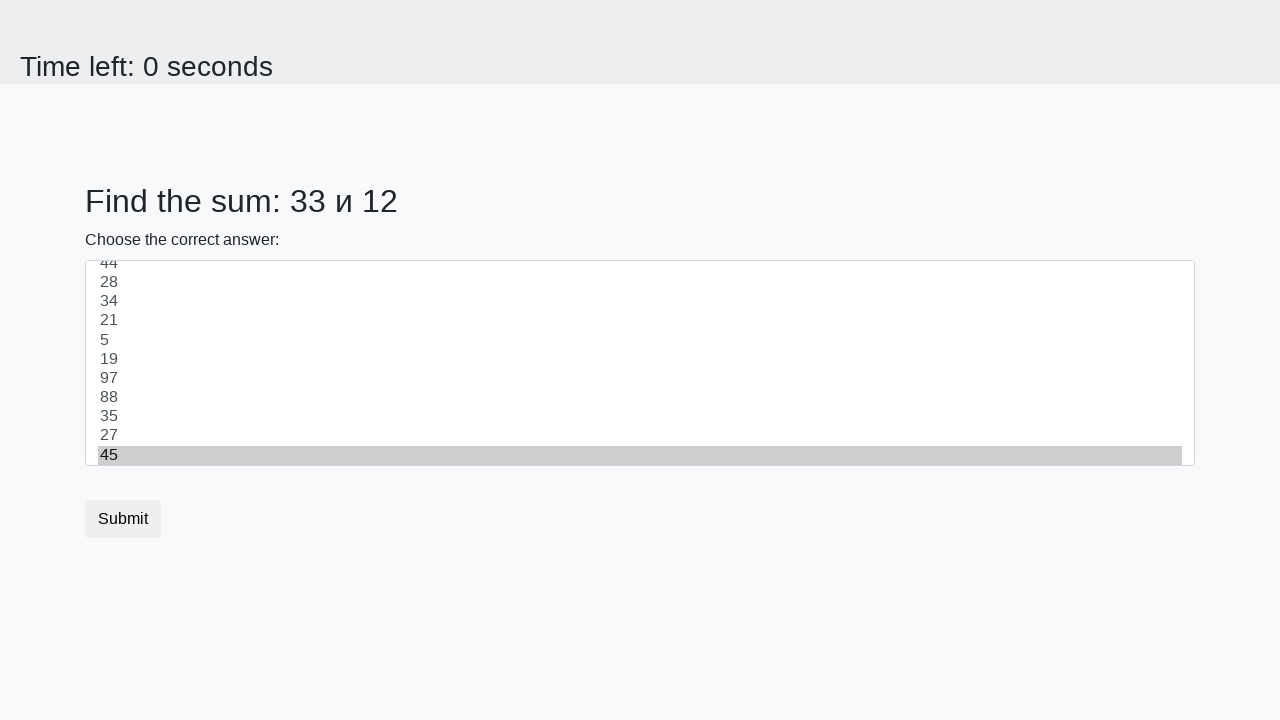

Clicked submit button at (123, 519) on .btn
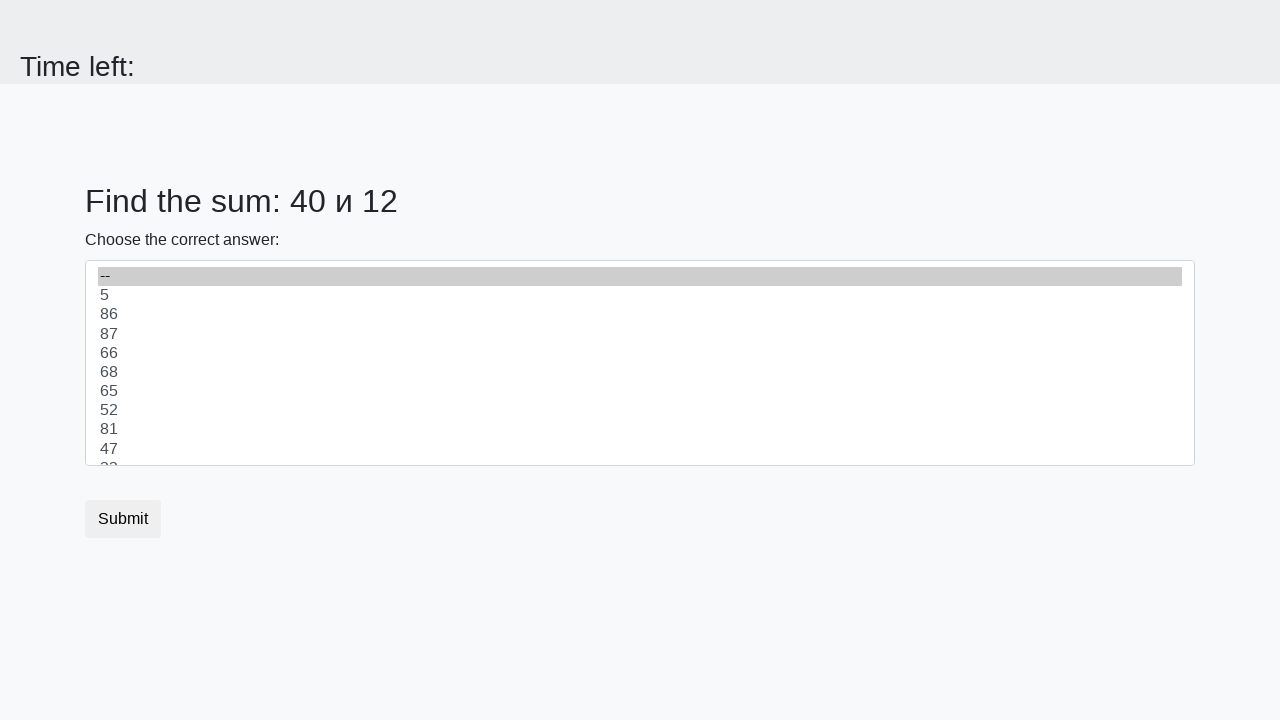

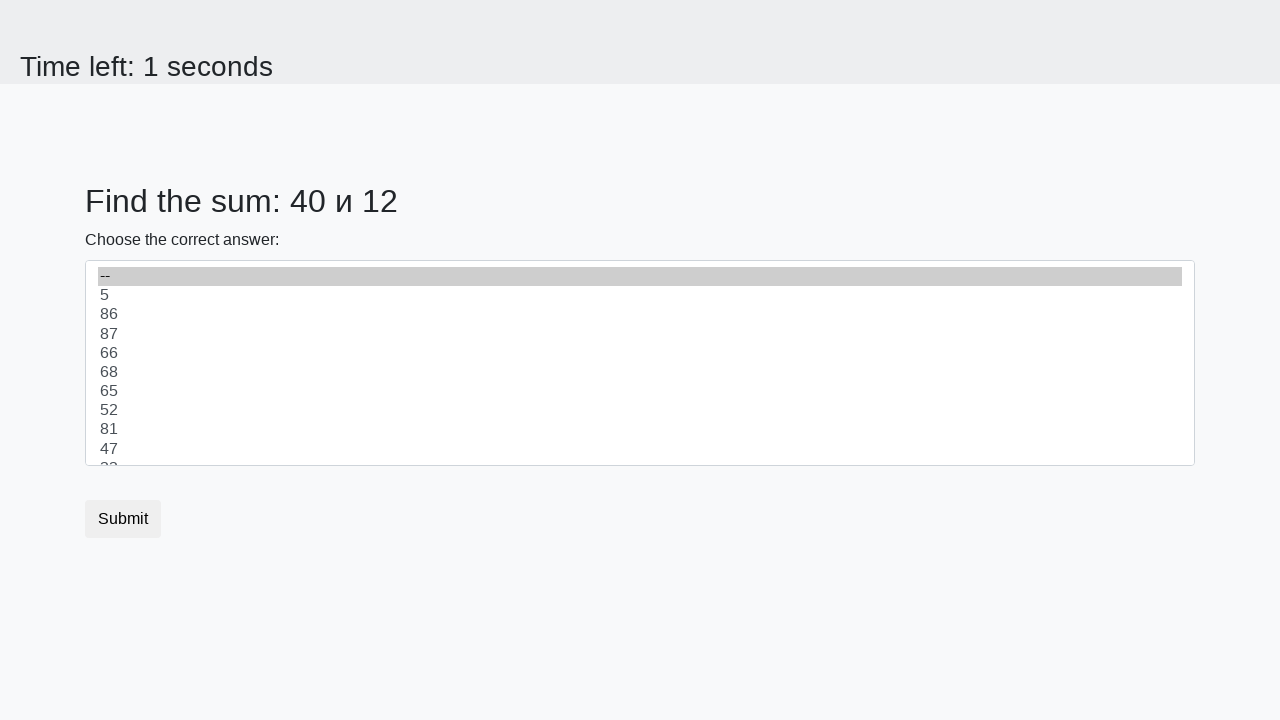